Navigates to Prefeitura de Altinho website

Starting URL: http://altinho.pe.gov.br/v1

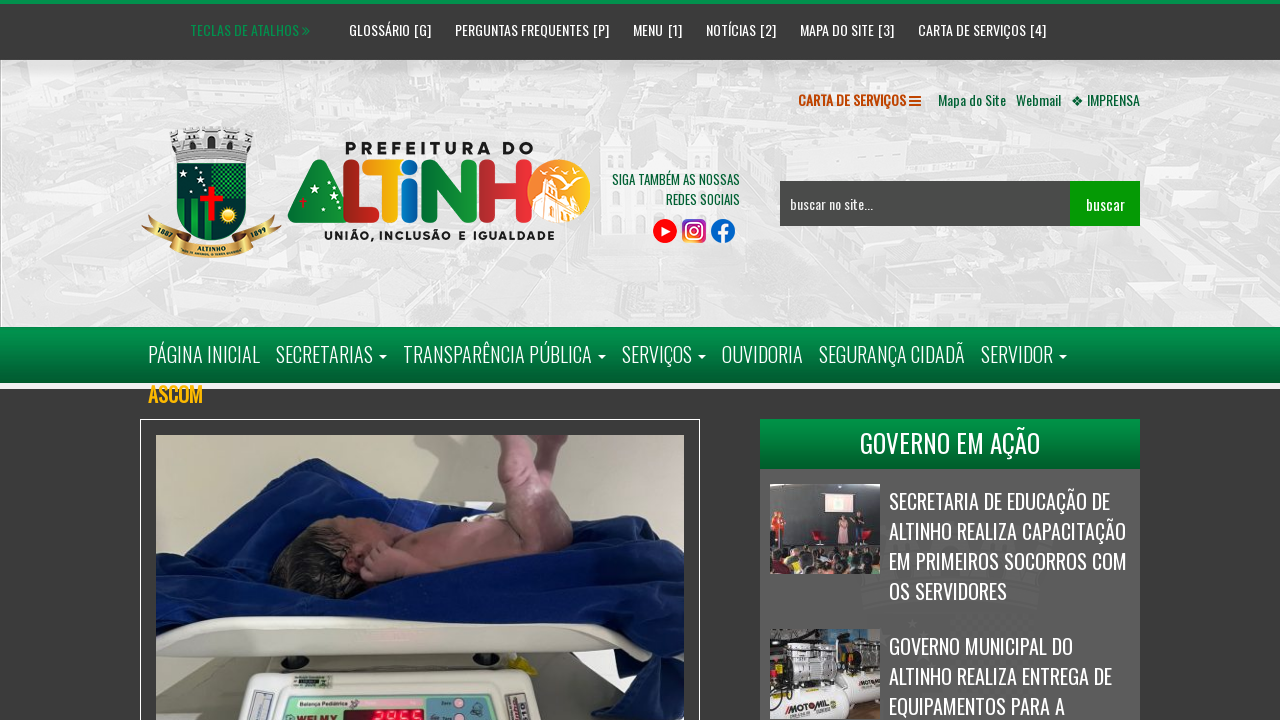

Waited for page to reach networkidle state
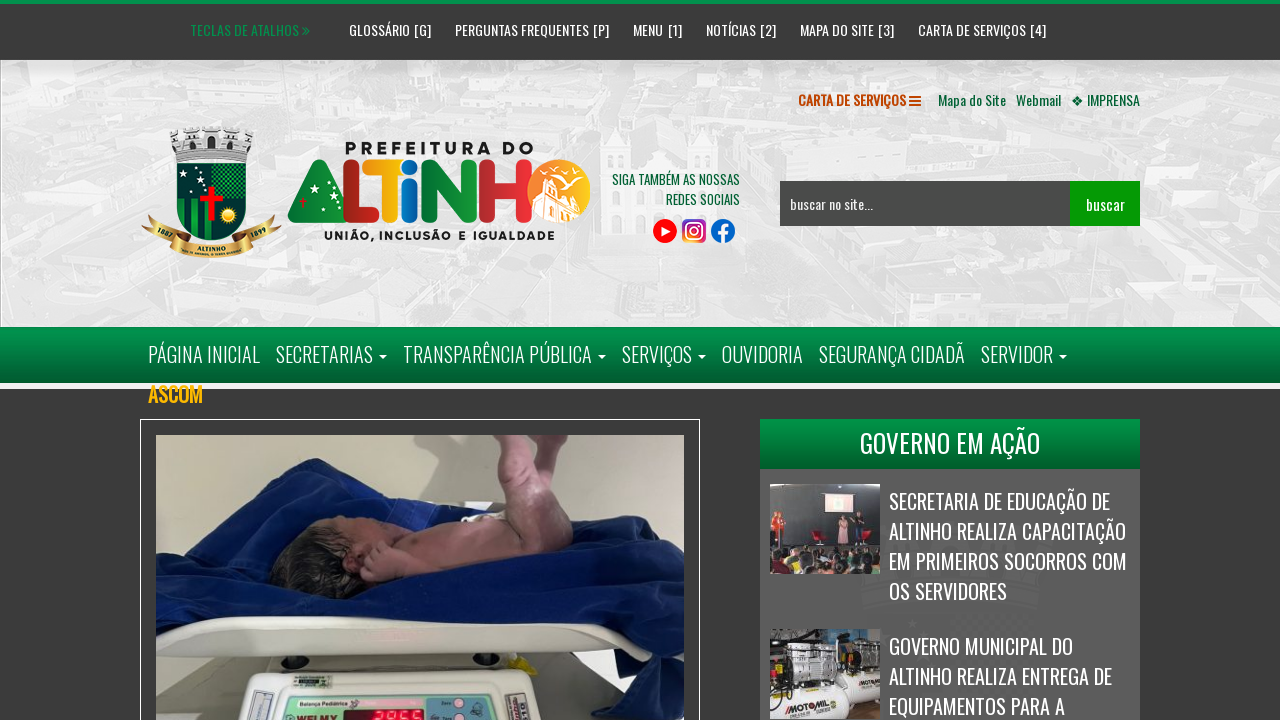

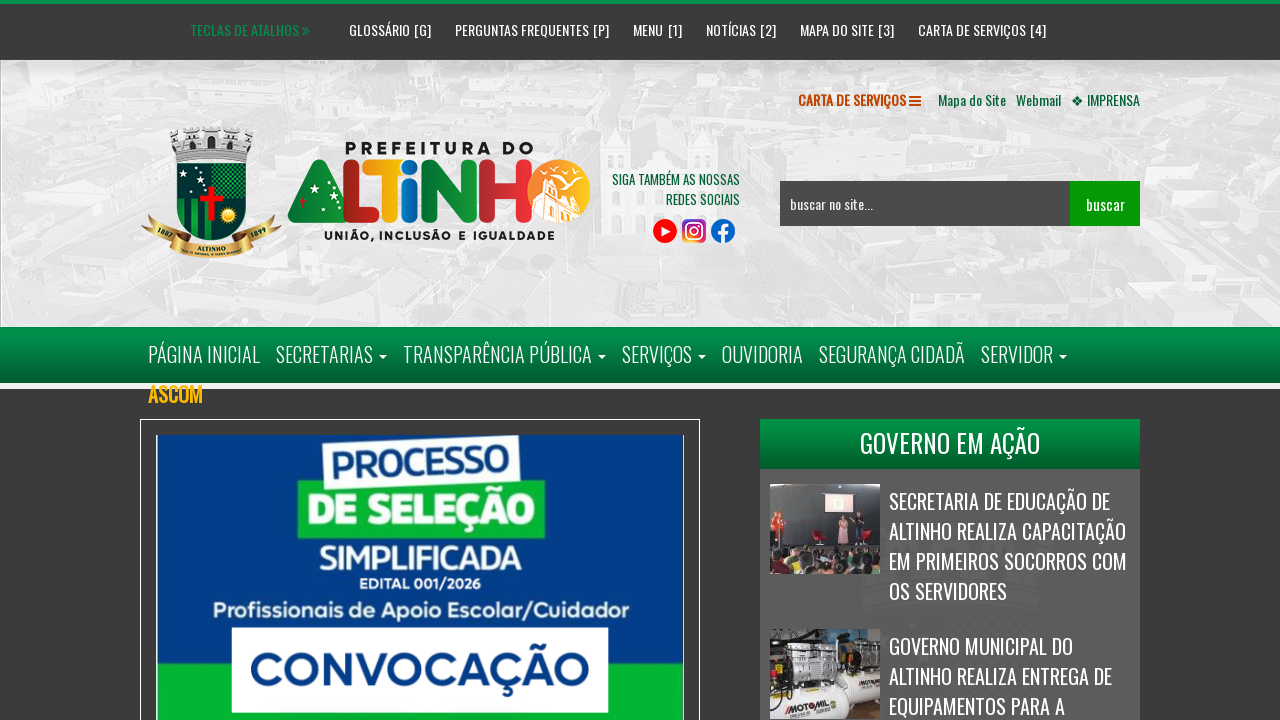